Tests horizontal slider by using arrow keys to adjust the slider value

Starting URL: https://the-internet.herokuapp.com/horizontal_slider

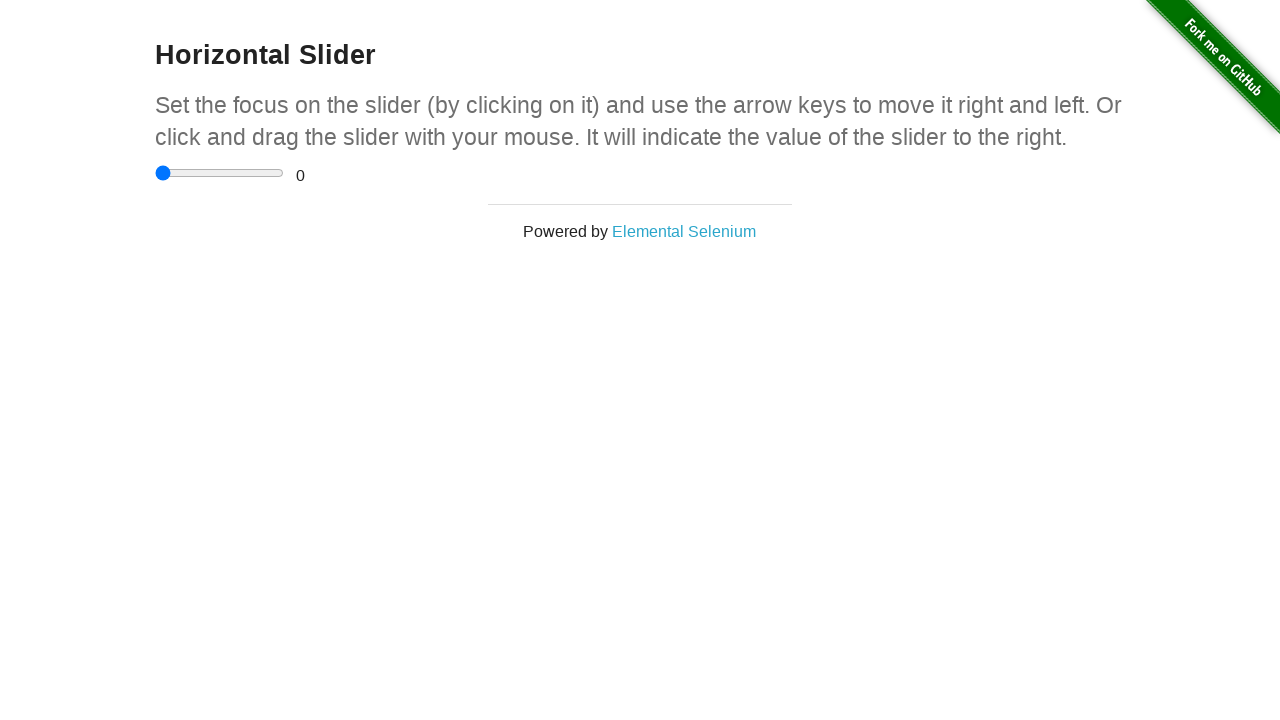

Navigated to horizontal slider test page
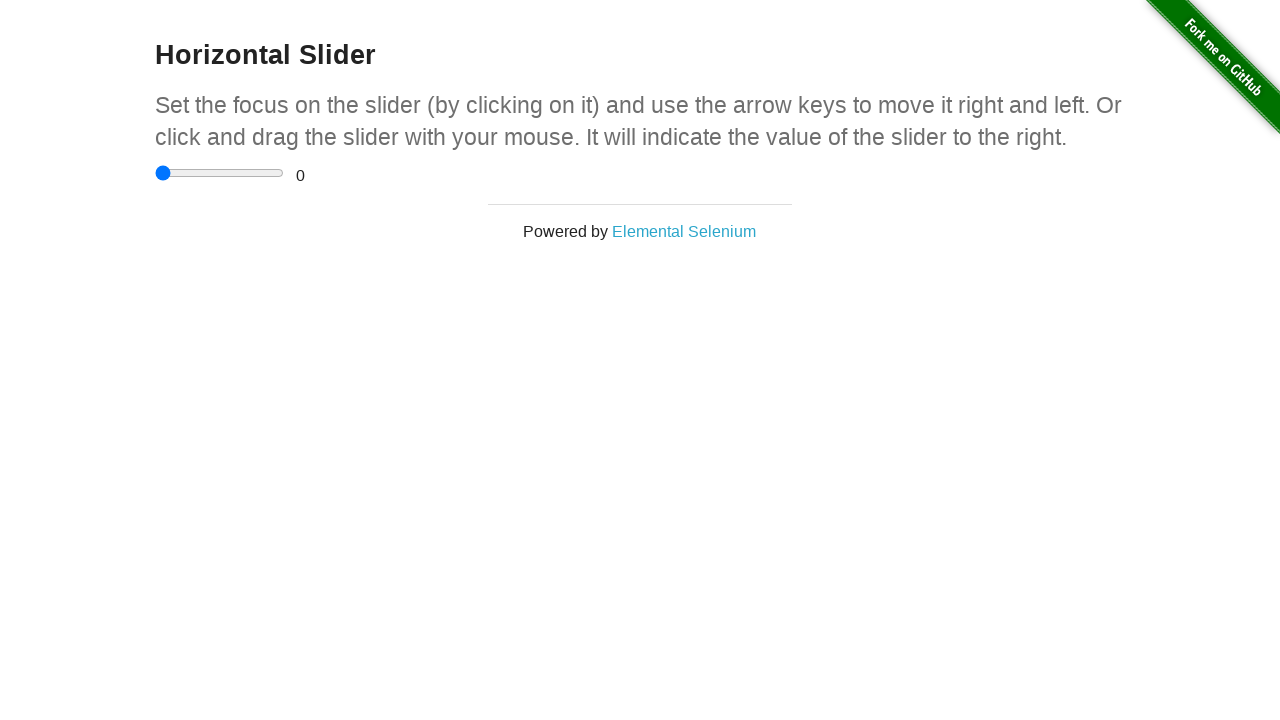

Located horizontal slider element
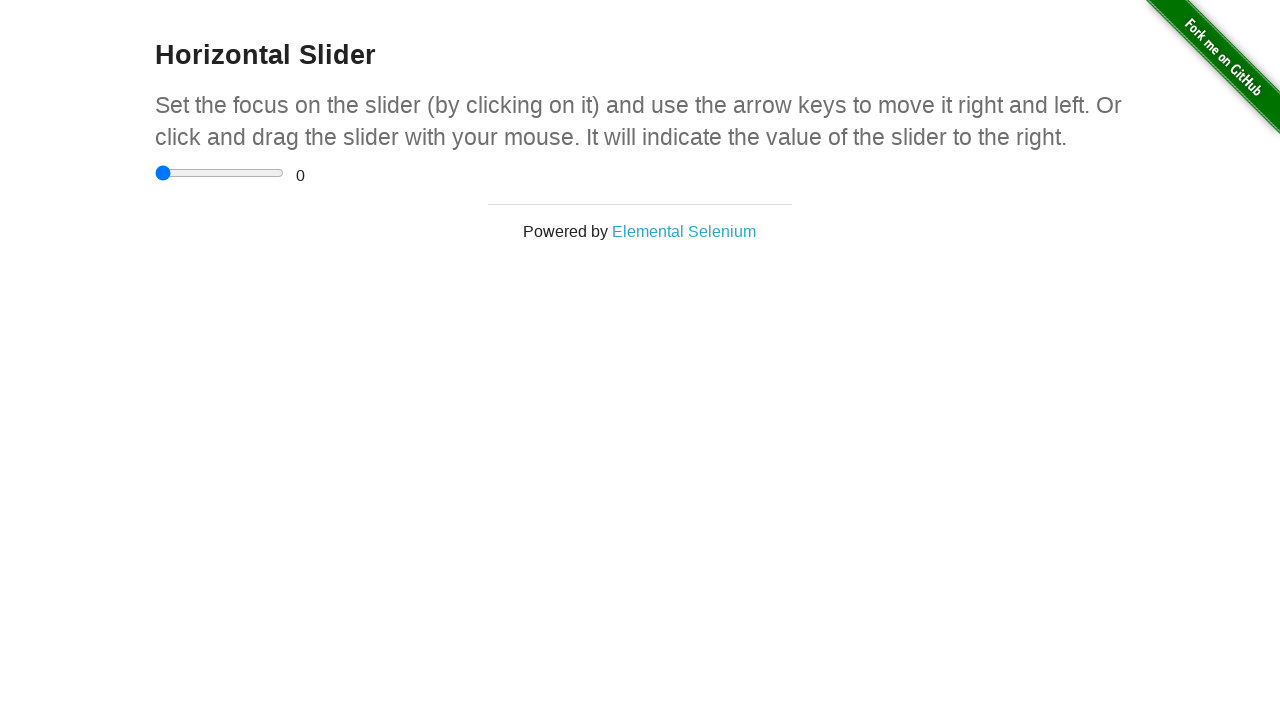

Pressed ArrowRight to increase slider value (1st press) on xpath=//*[@id="content"]/div/div/input
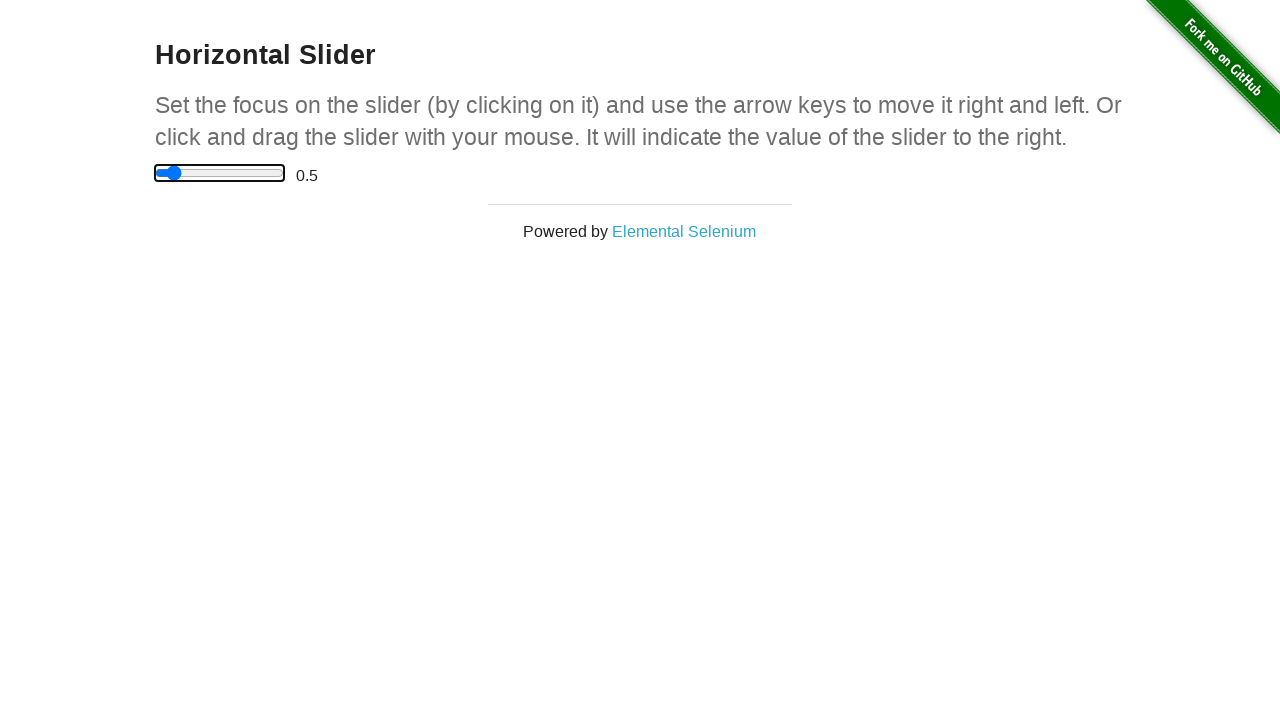

Pressed ArrowRight to increase slider value (2nd press) on xpath=//*[@id="content"]/div/div/input
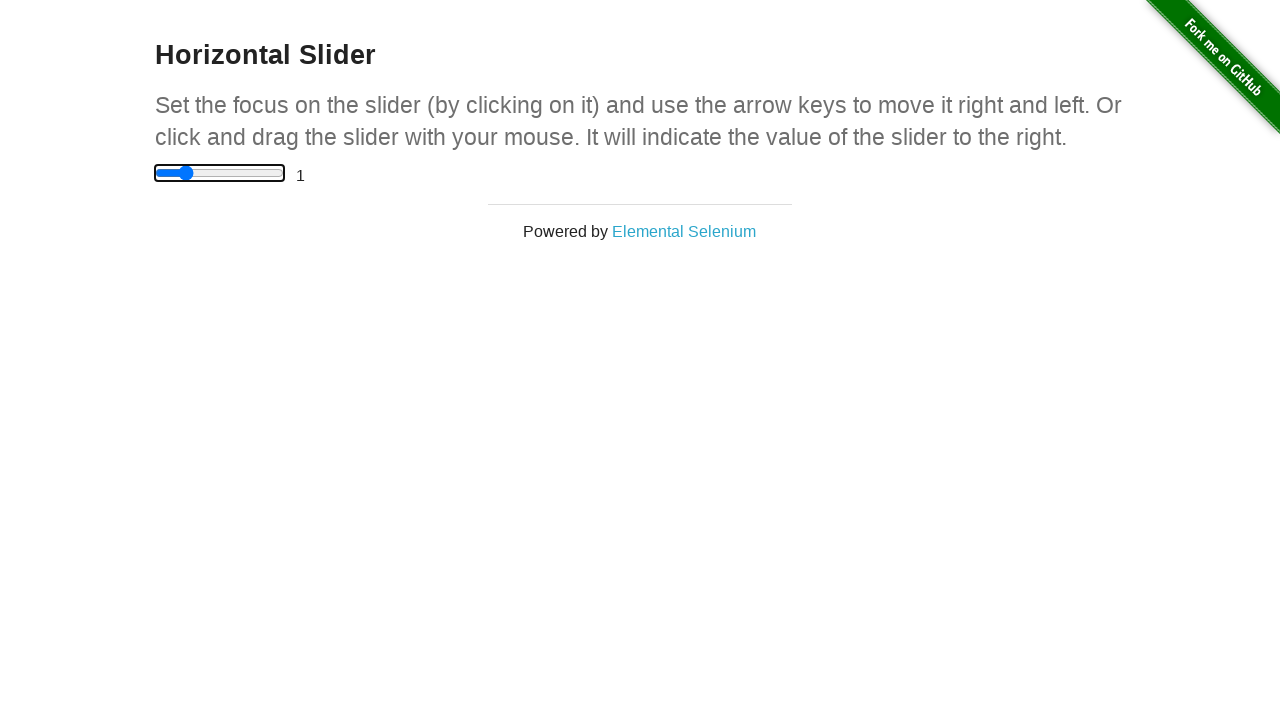

Pressed ArrowRight to increase slider value (3rd press) on xpath=//*[@id="content"]/div/div/input
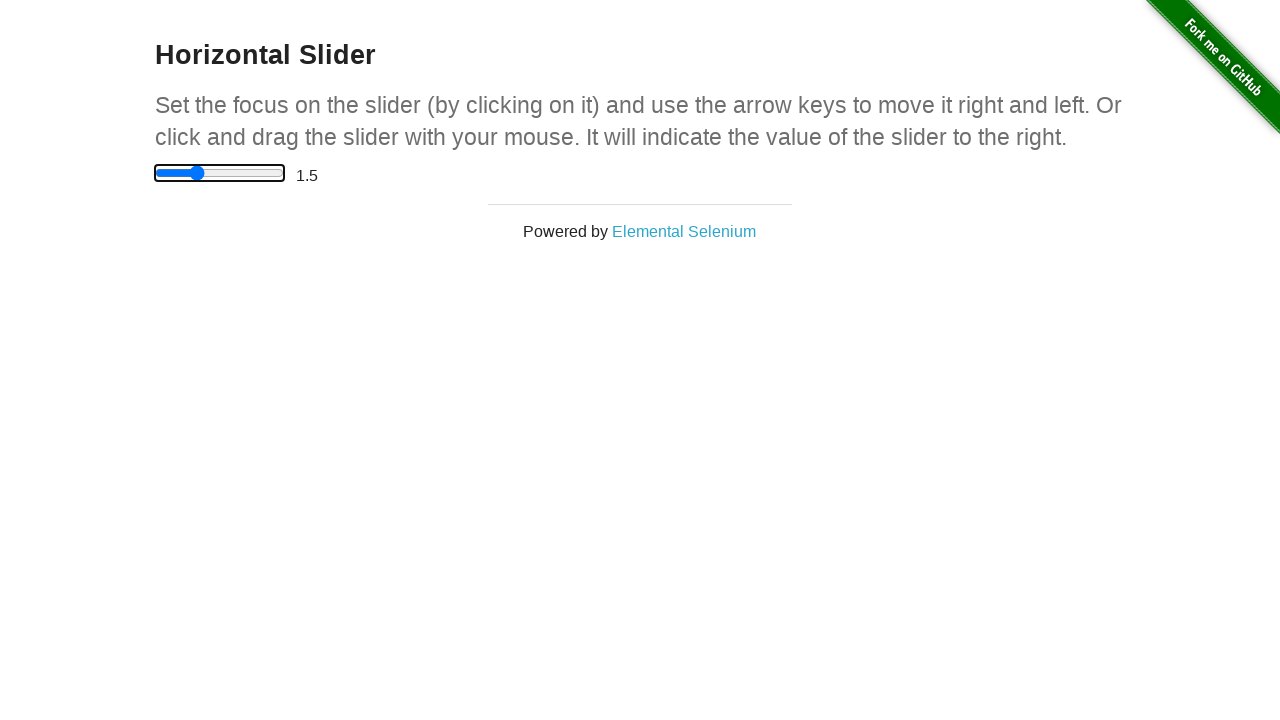

Pressed ArrowLeft to decrease slider value on xpath=//*[@id="content"]/div/div/input
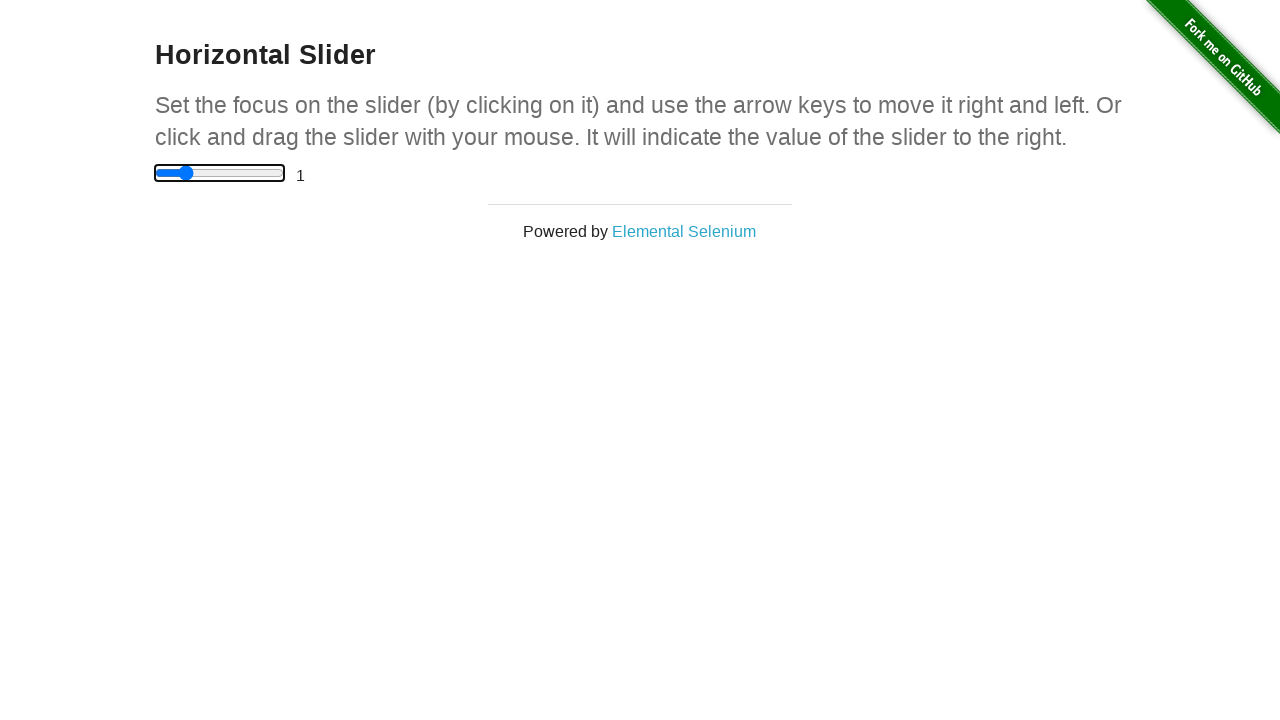

Pressed ArrowRight to increase slider value again on xpath=//*[@id="content"]/div/div/input
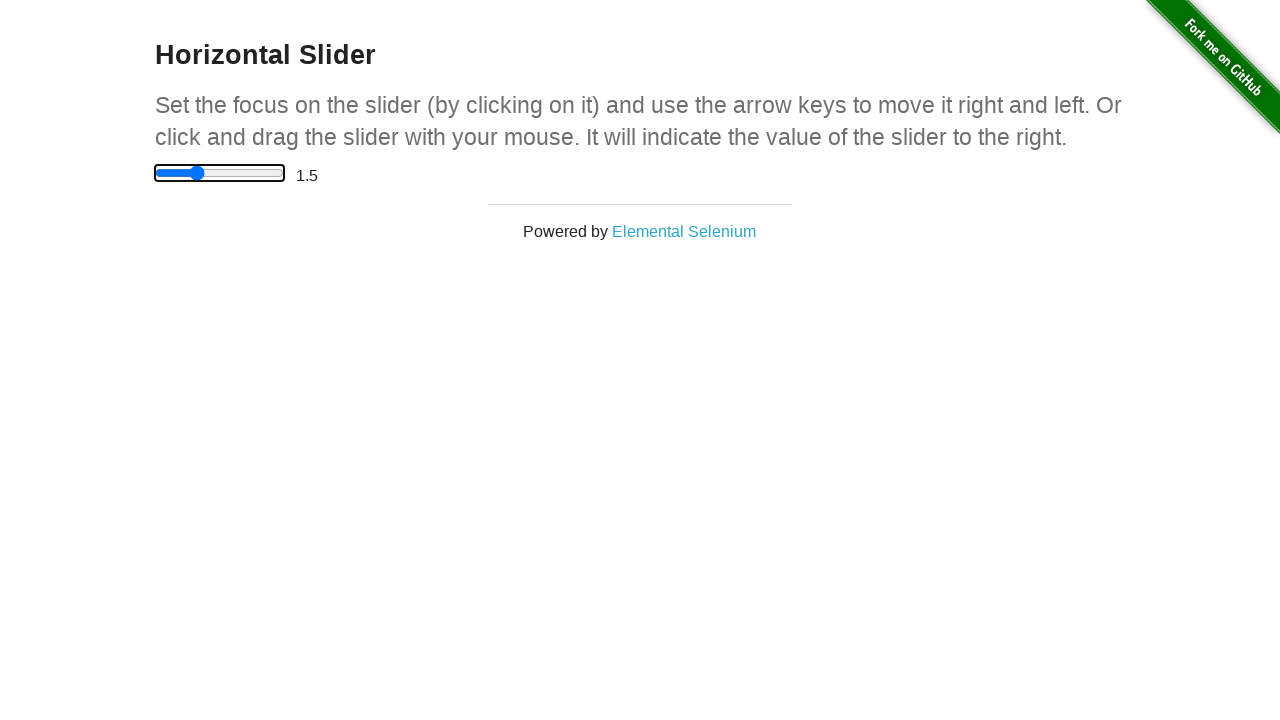

Pressed ArrowRight to increase slider value (final press) on xpath=//*[@id="content"]/div/div/input
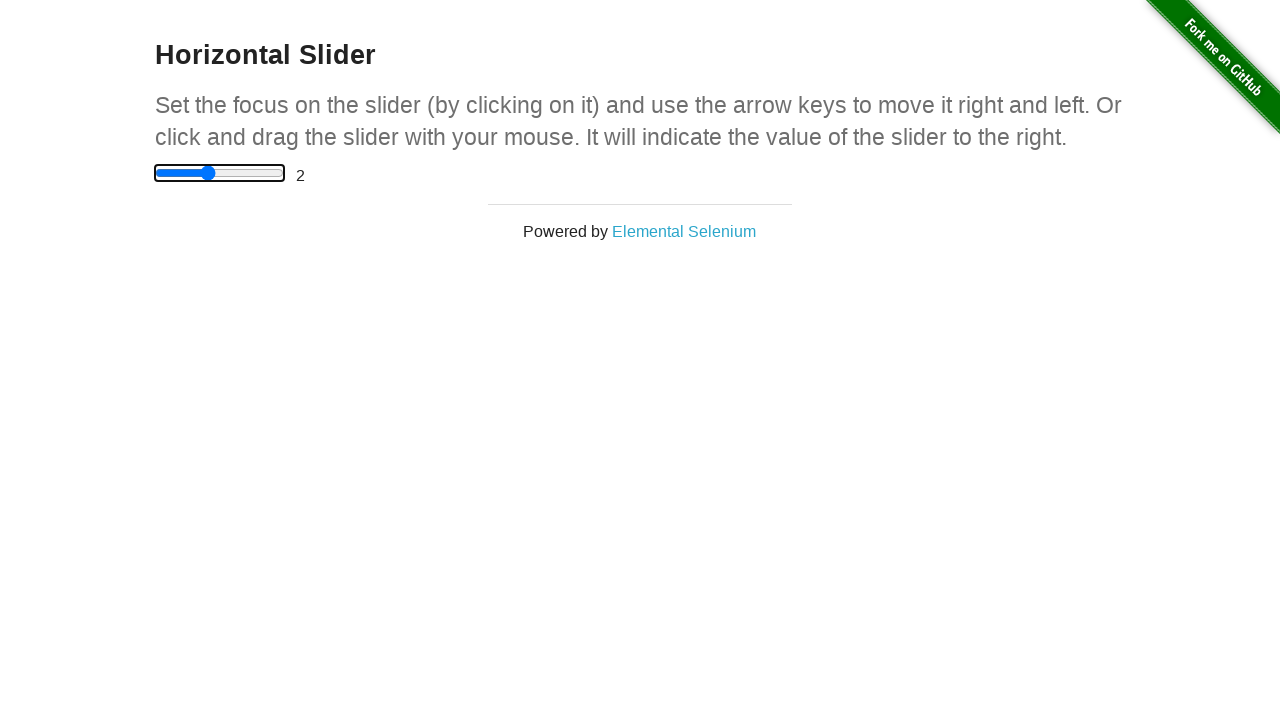

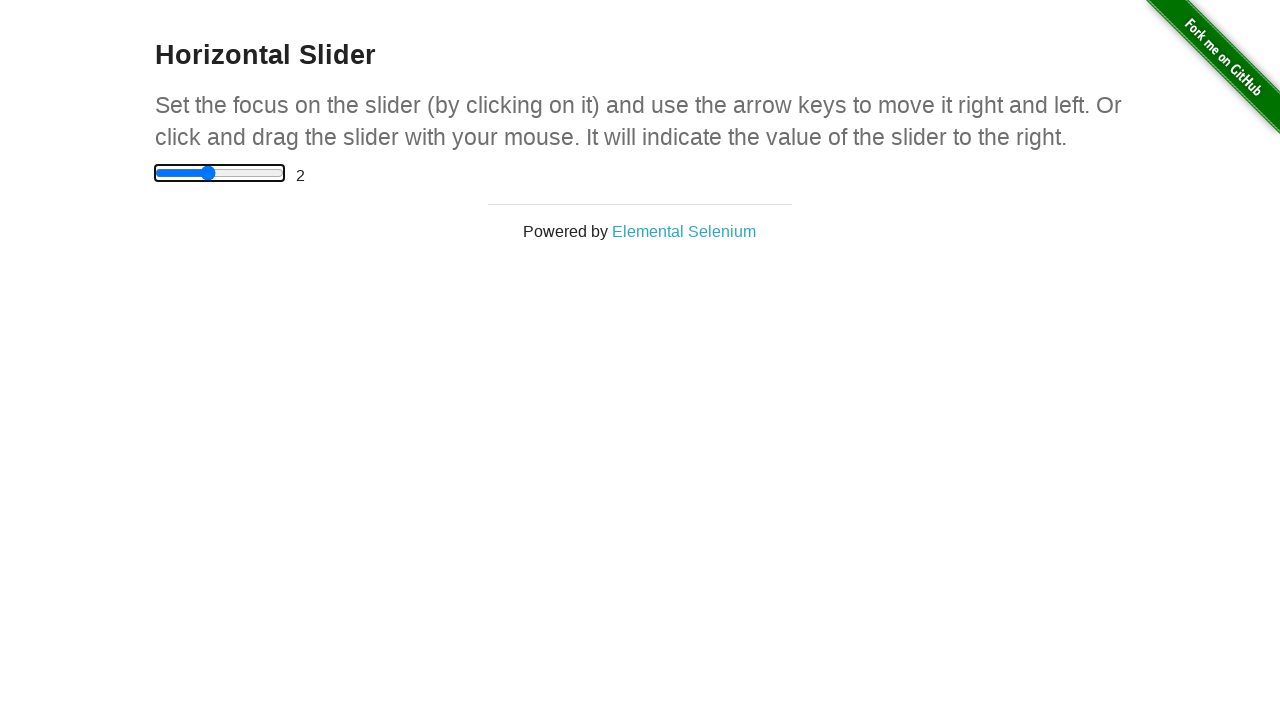